Validates that submit button is disabled when only spaces are entered in fields

Starting URL: https://nb-instagram.vercel.app/registration

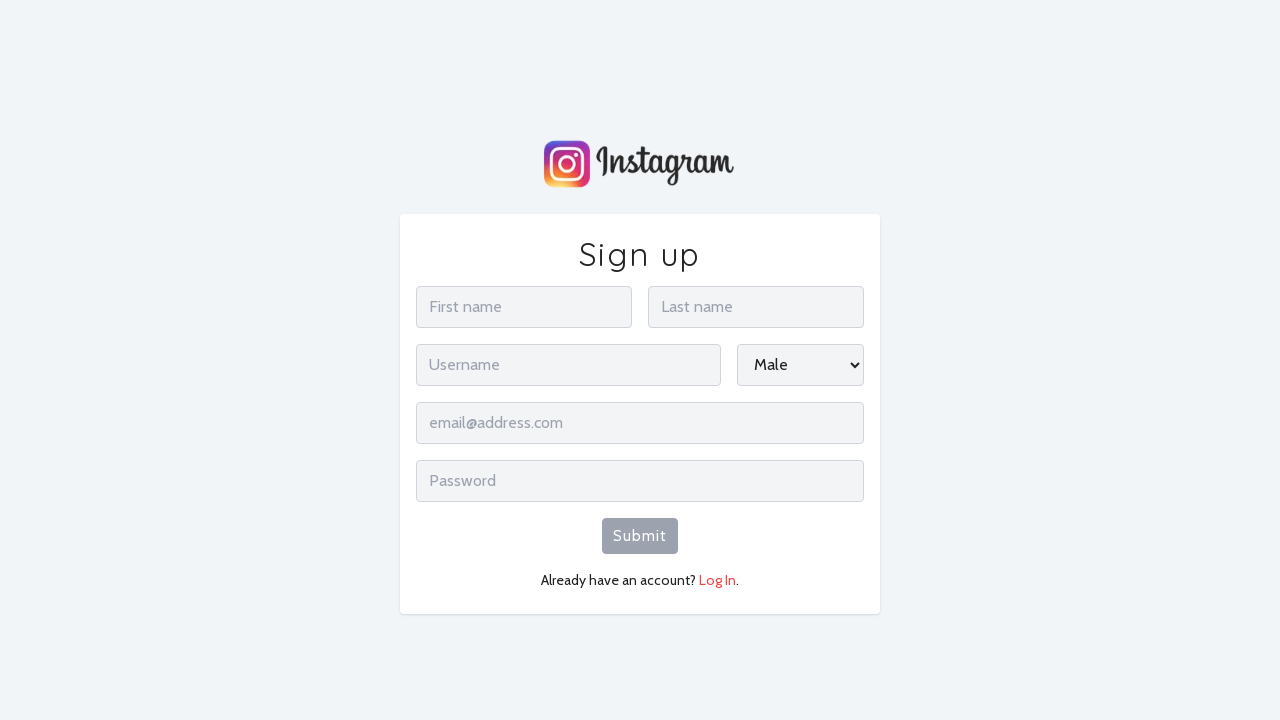

Filled firstName field with a single space on input[name='firstName']
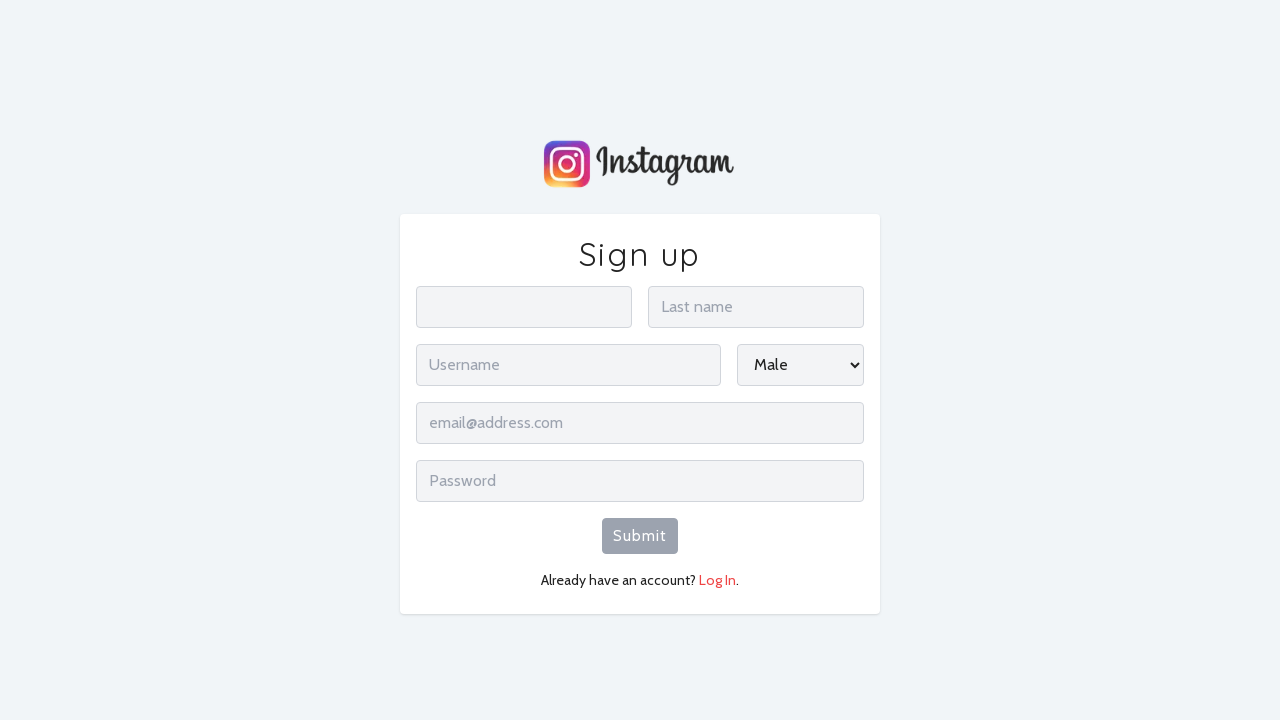

Filled lastName field with a single space on input[name='lastName']
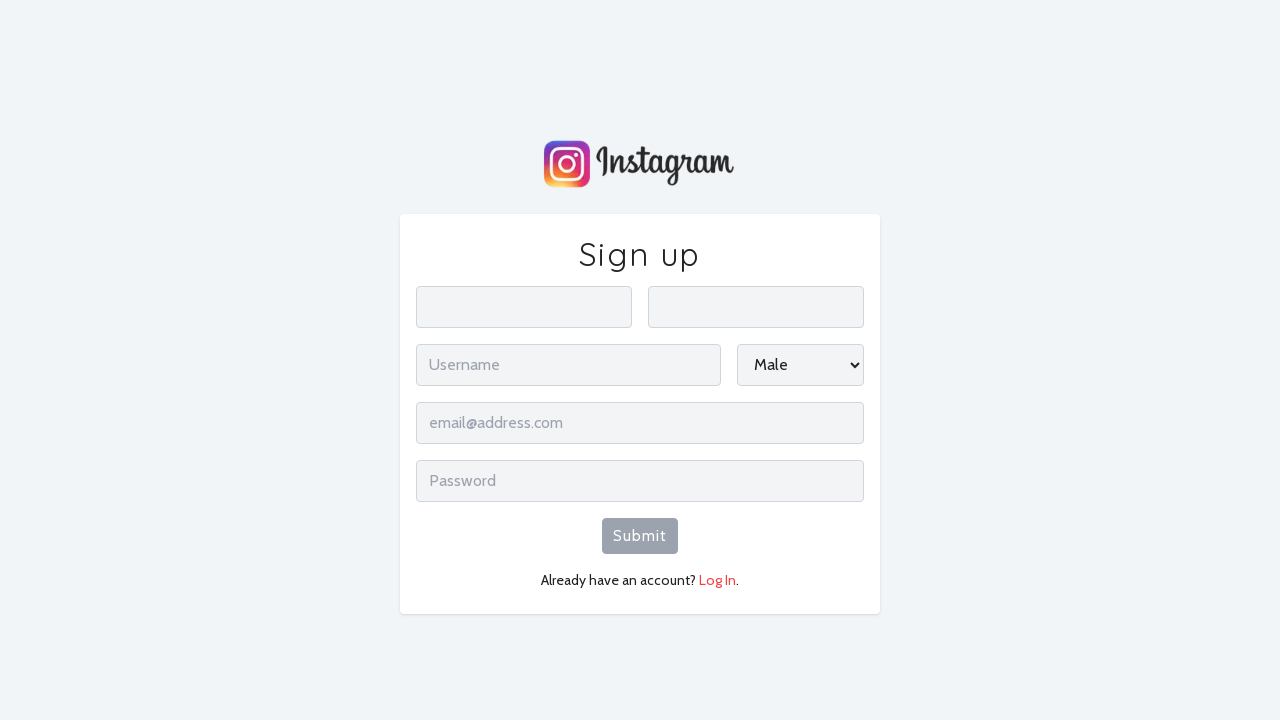

Filled username field with a single space on input[name='username']
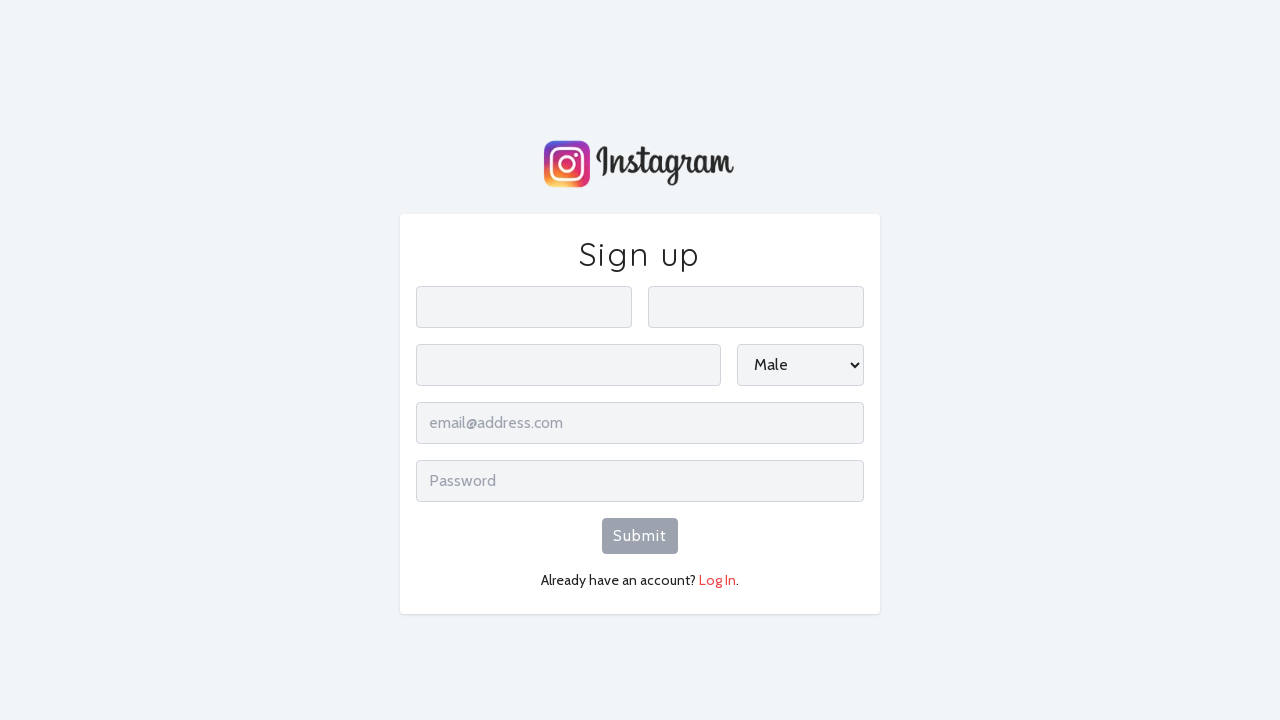

Filled email field with a single space on input[name='email']
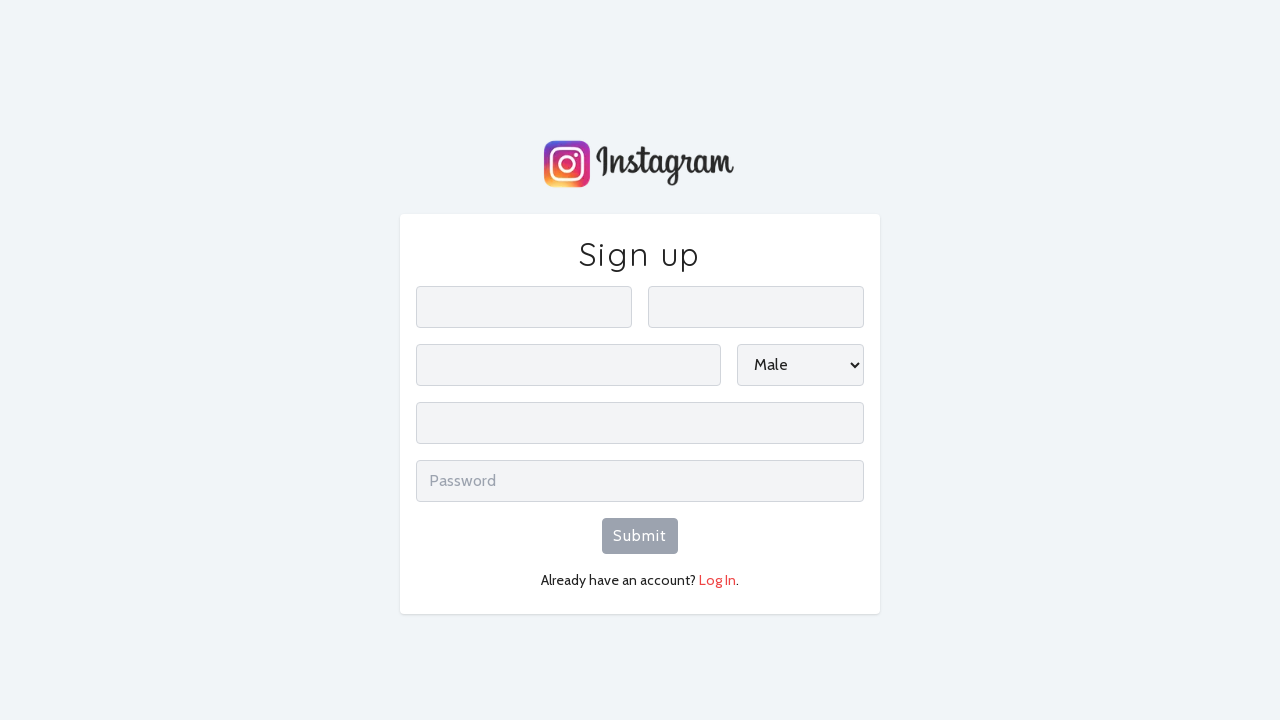

Filled password field with two spaces on input[name='password']
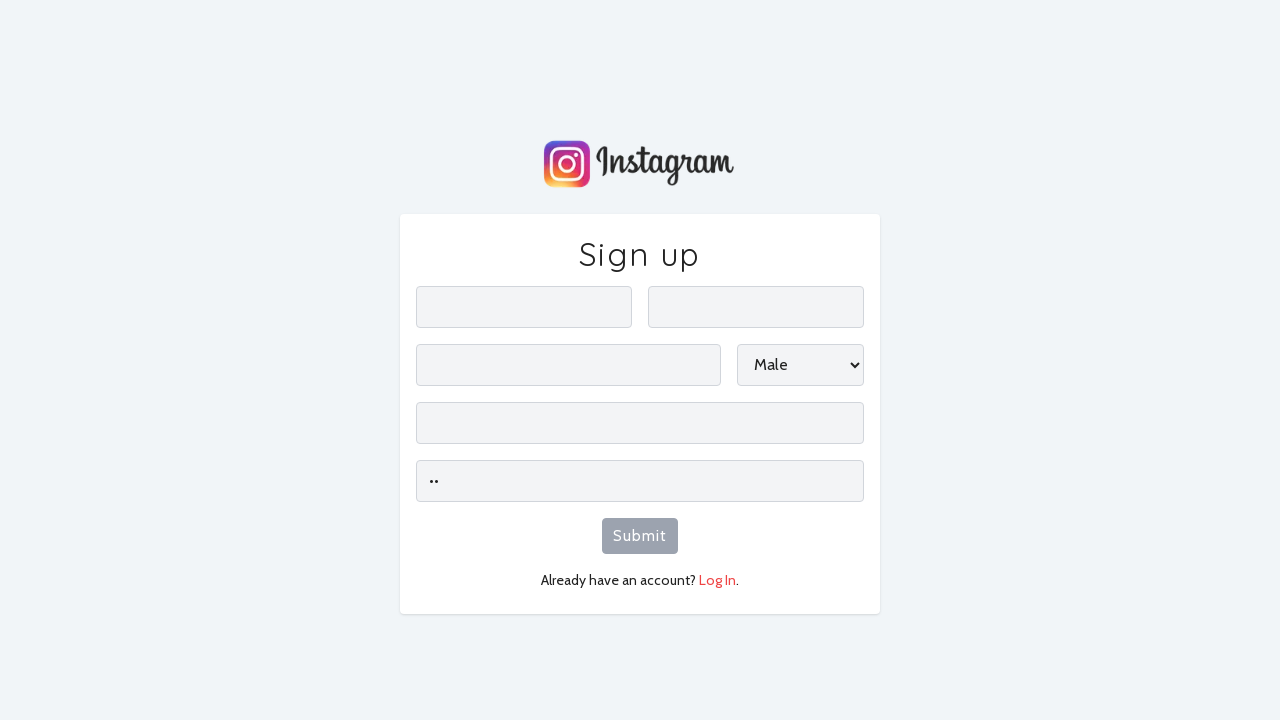

Located Submit button
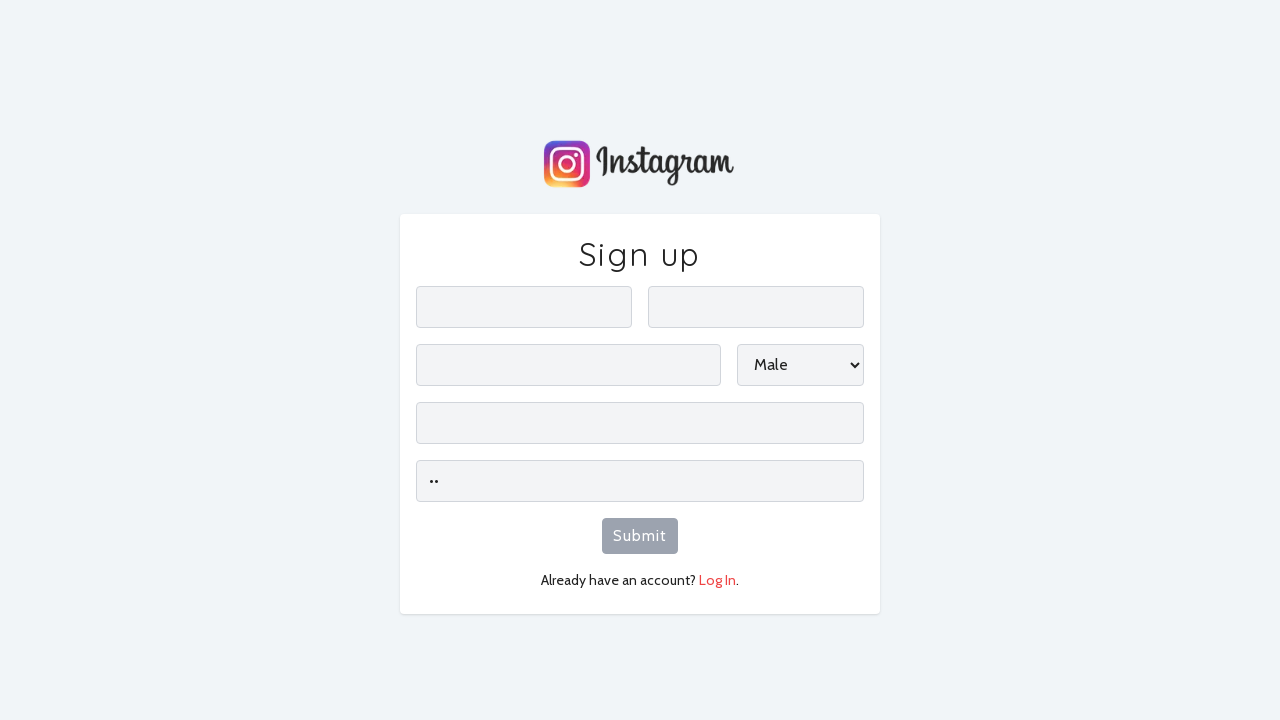

Verified that Submit button is disabled when only spaces are entered in all fields
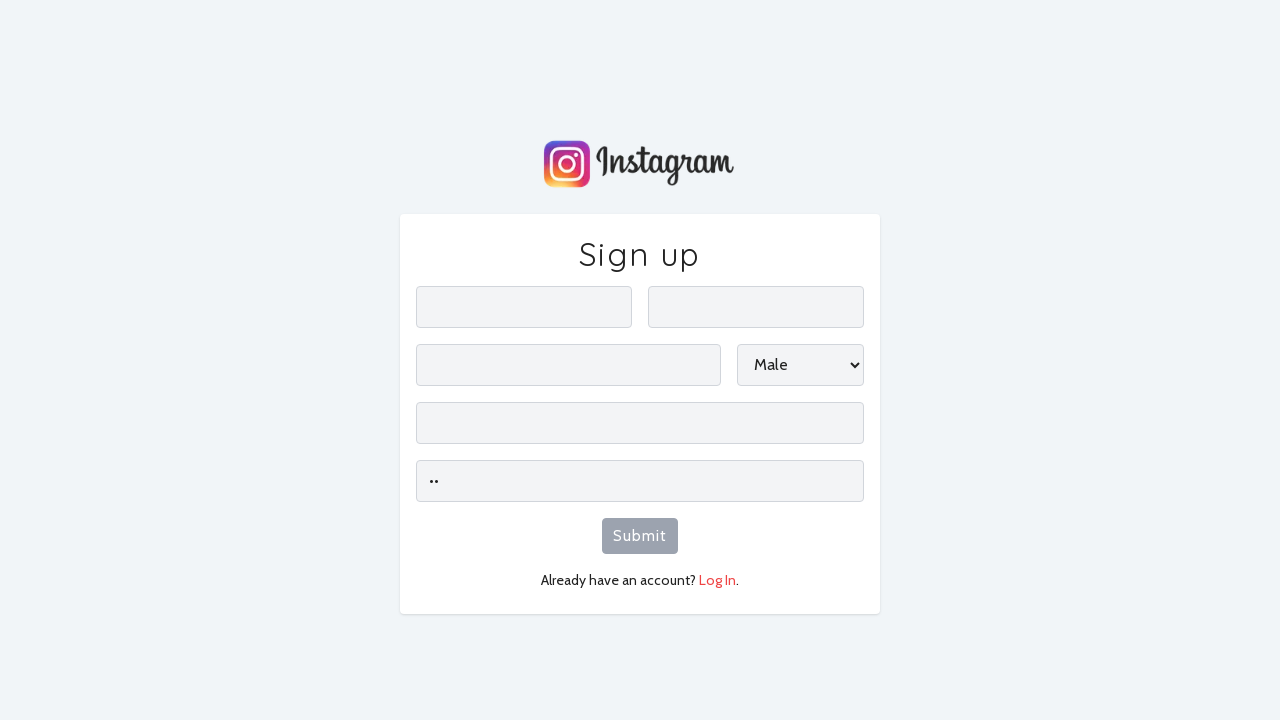

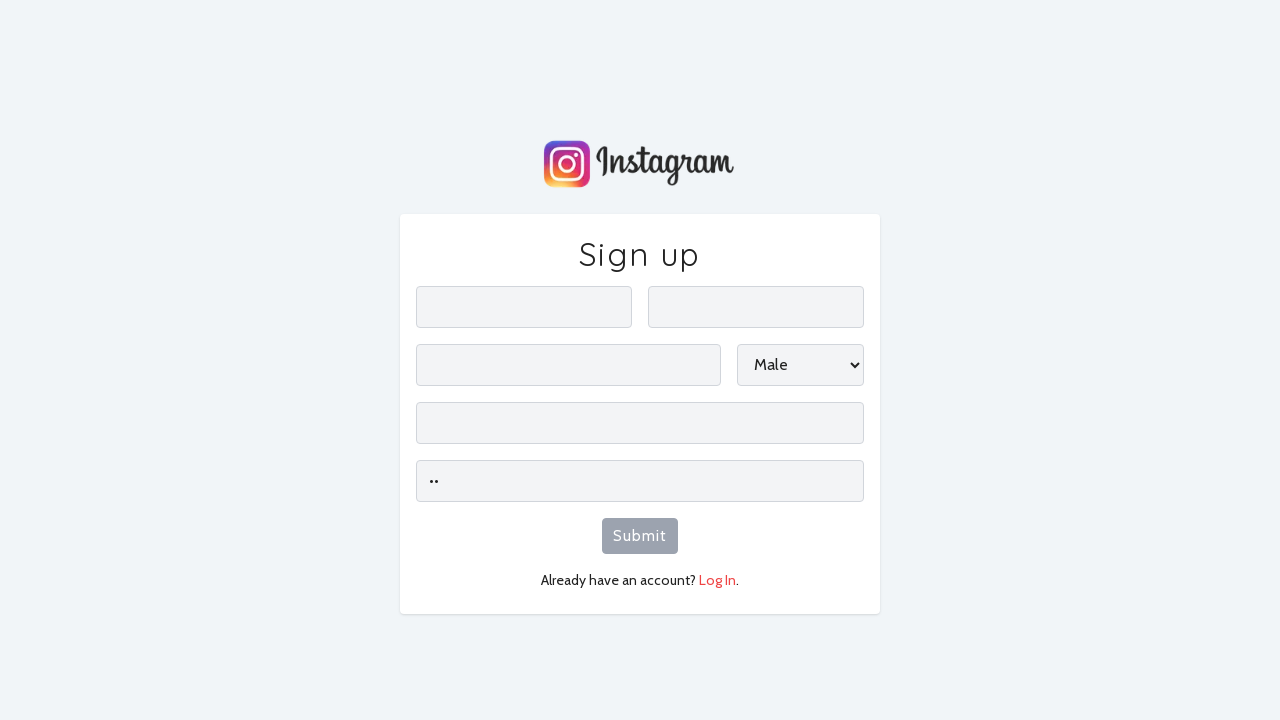